Tests a dynamic loading page where clicking a Start button triggers a loading bar, then waits for the finish text to appear and verifies it is displayed

Starting URL: http://the-internet.herokuapp.com/dynamic_loading/2

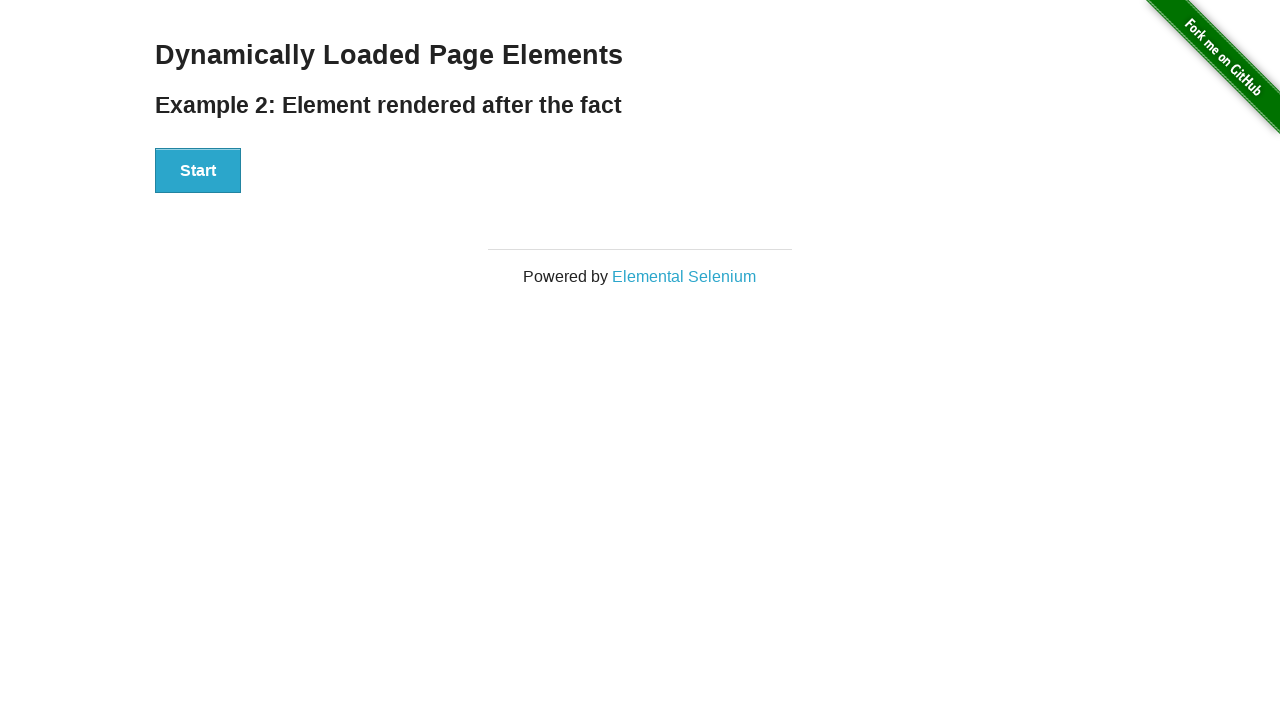

Clicked Start button to trigger dynamic loading at (198, 171) on #start button
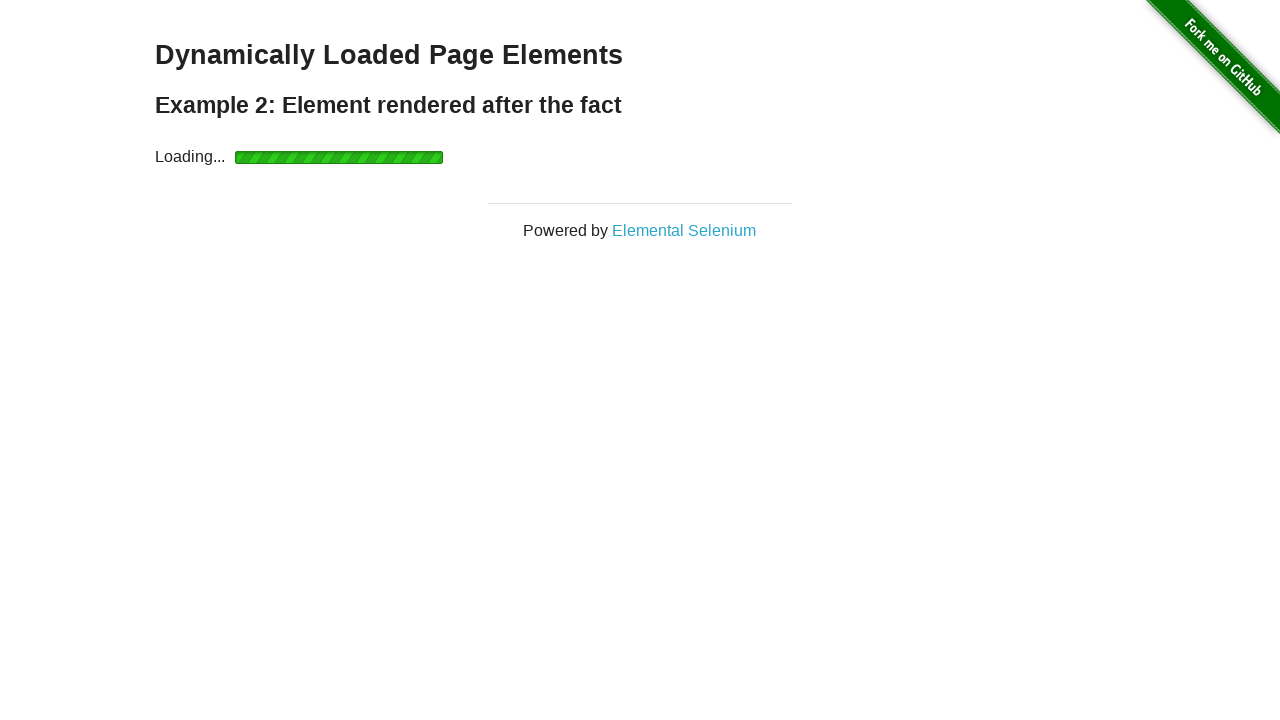

Waited for finish element to become visible after loading completed
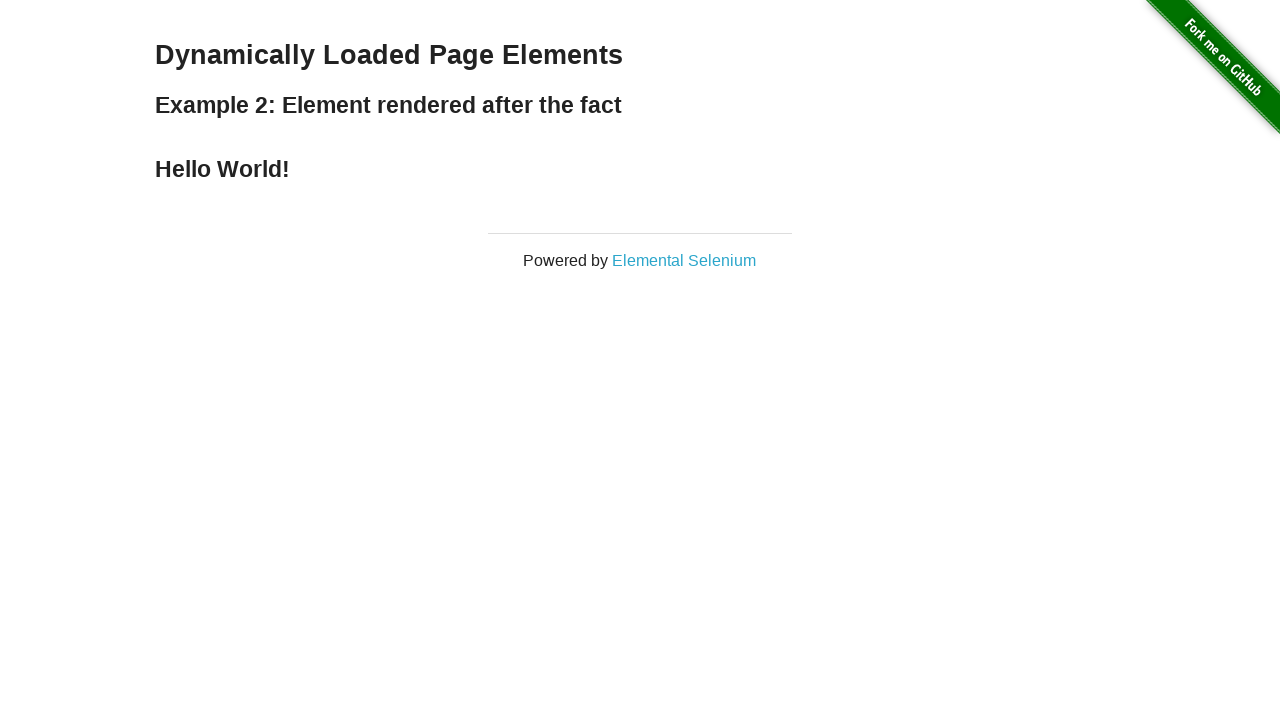

Verified that finish element is displayed
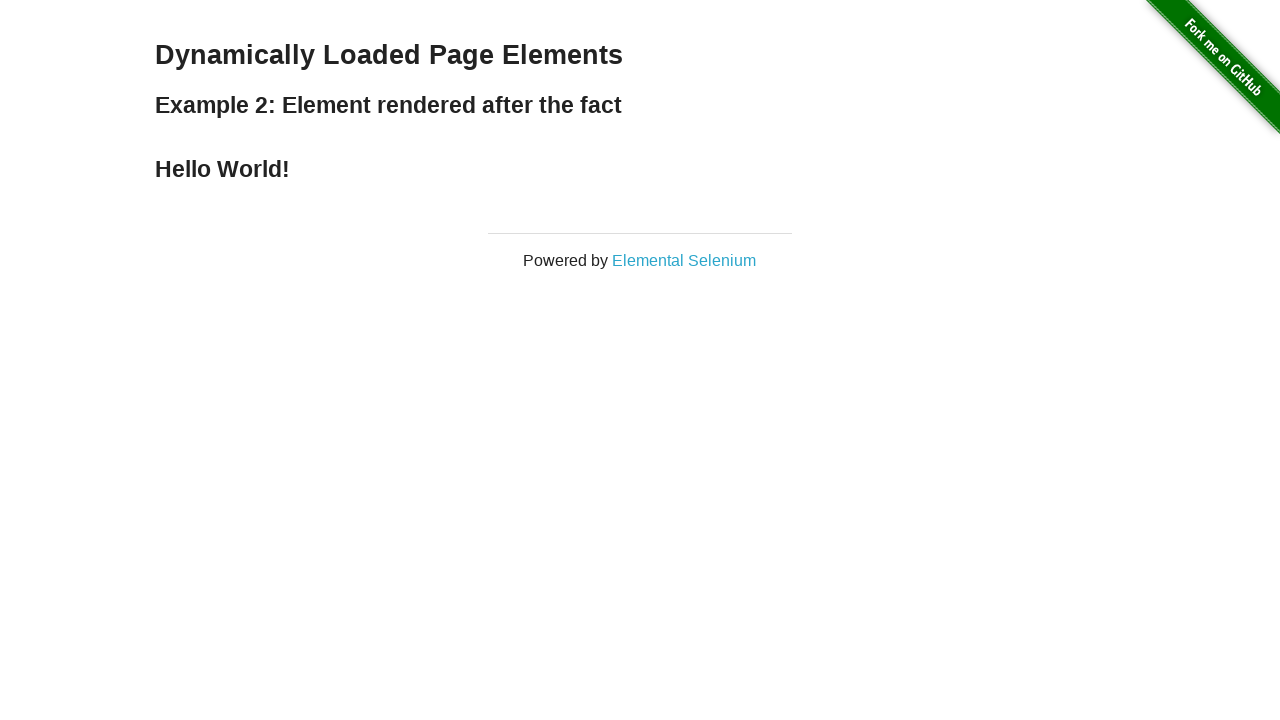

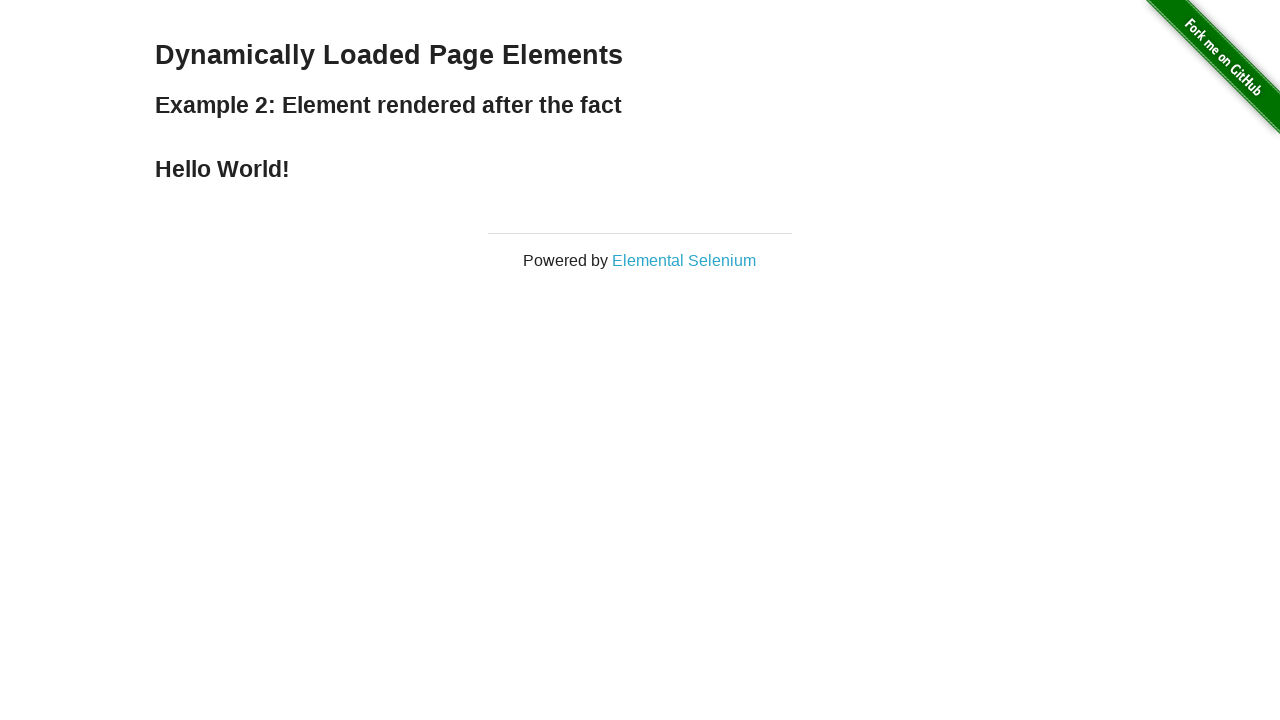